Tests authentication error message when using invalid credentials

Starting URL: https://www.saucedemo.com/

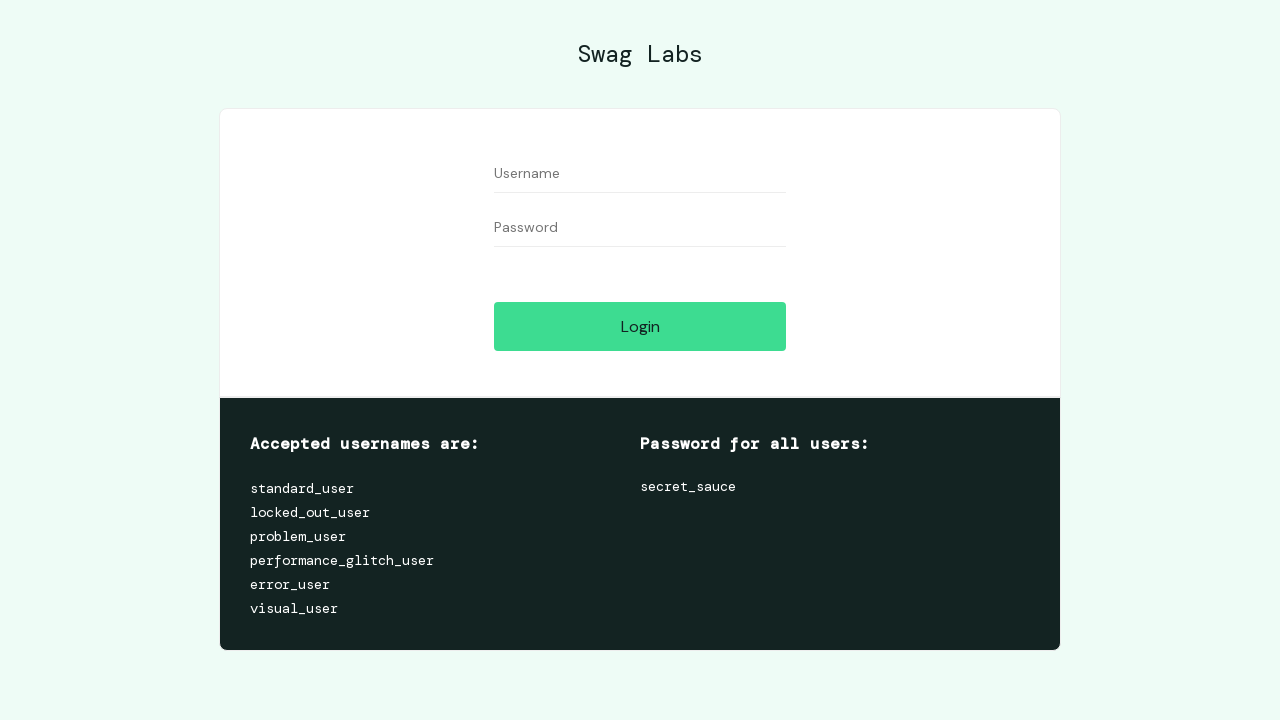

Filled username field with invalid credential 'Parole' on #user-name
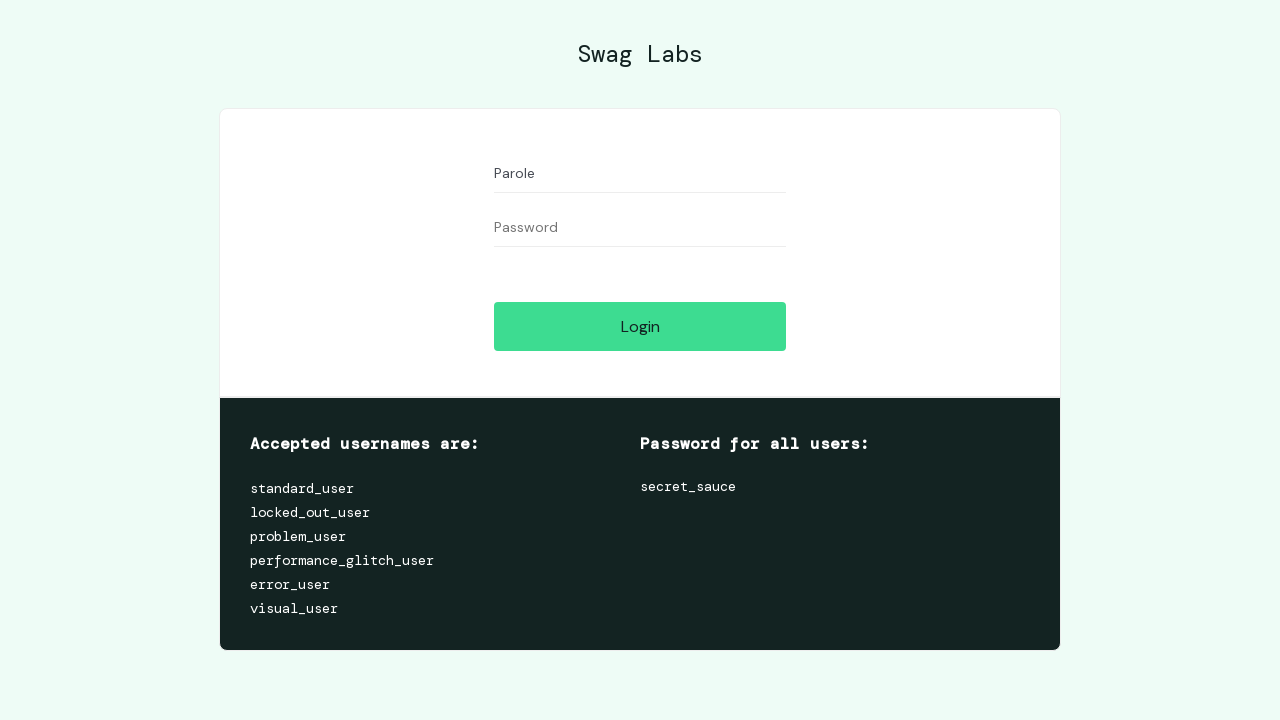

Filled password field with invalid credential 'Parole' on #password
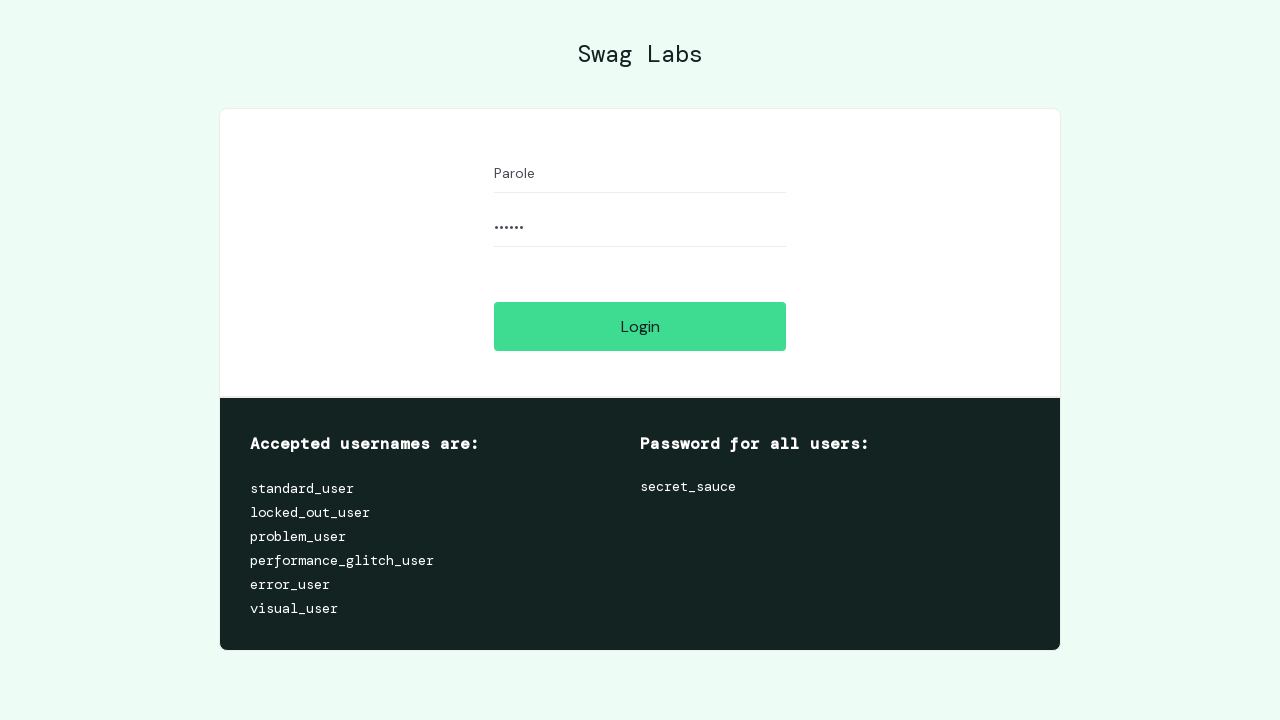

Clicked login button with invalid credentials at (640, 326) on #login-button
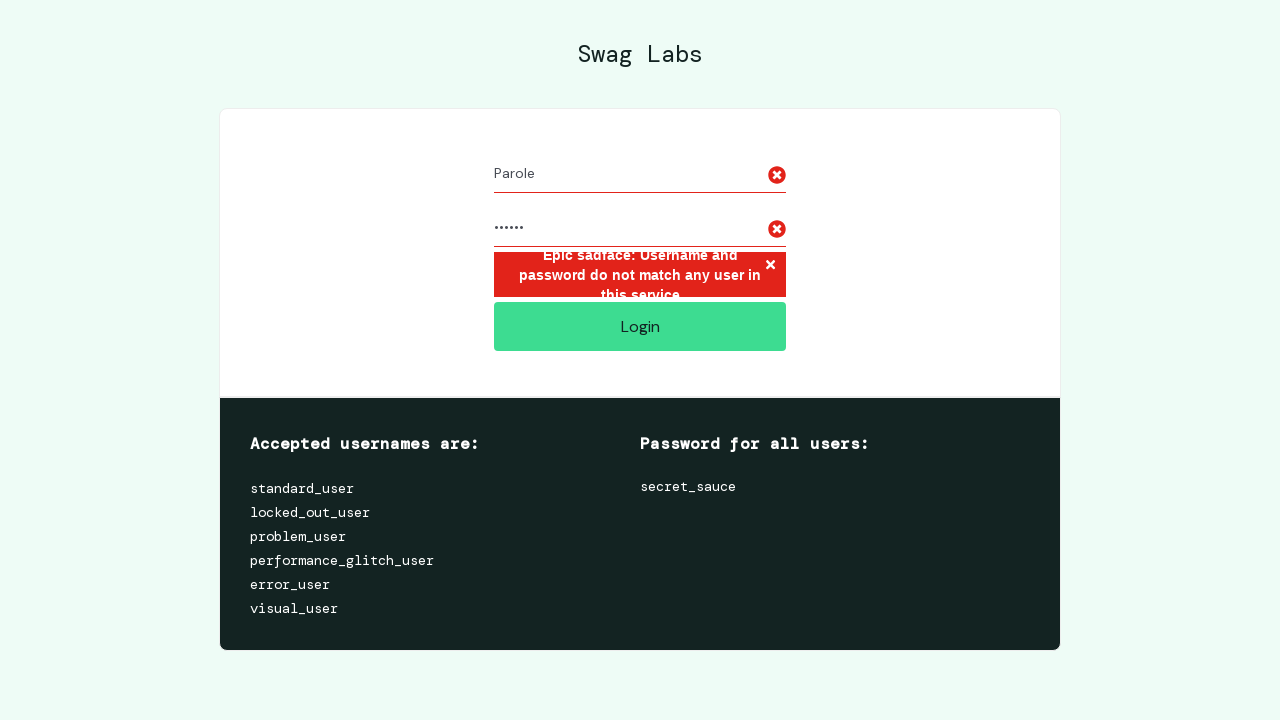

Authentication error message appeared on screen
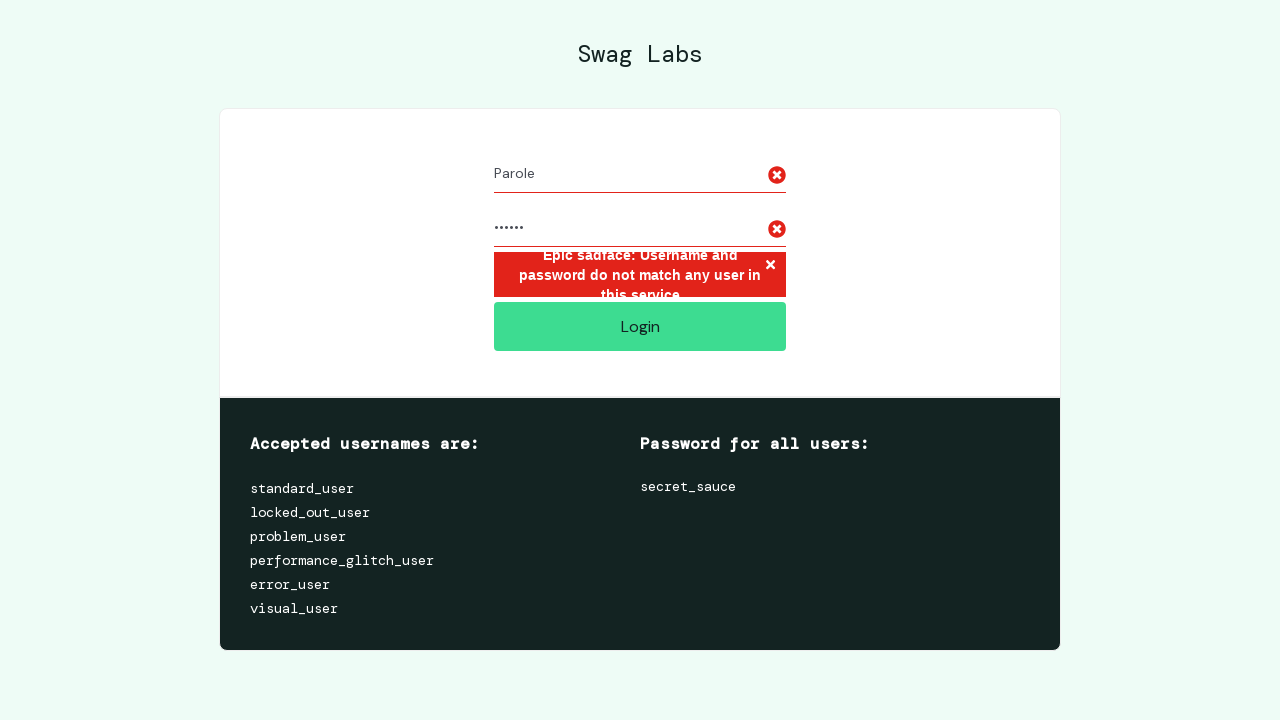

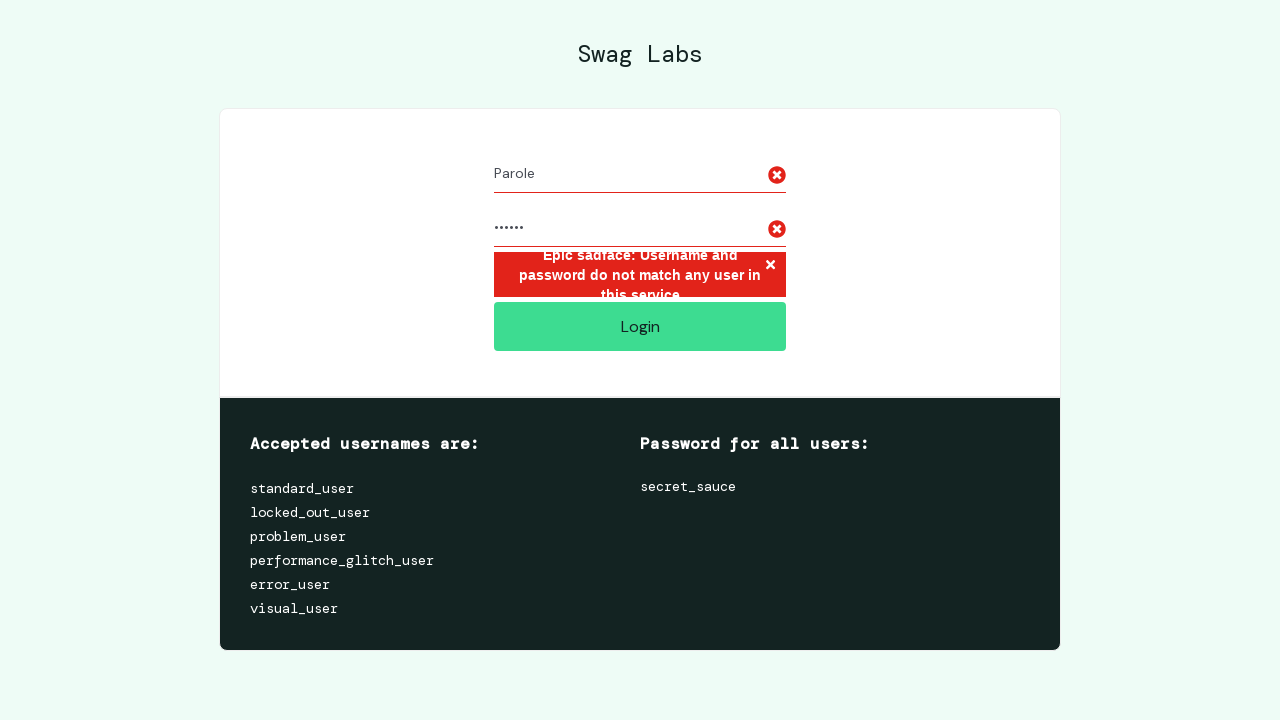